Tests the add-to-cart functionality on a demo e-commerce site by clicking add to cart on a product and verifying the cart opens with the correct product

Starting URL: https://www.bstackdemo.com

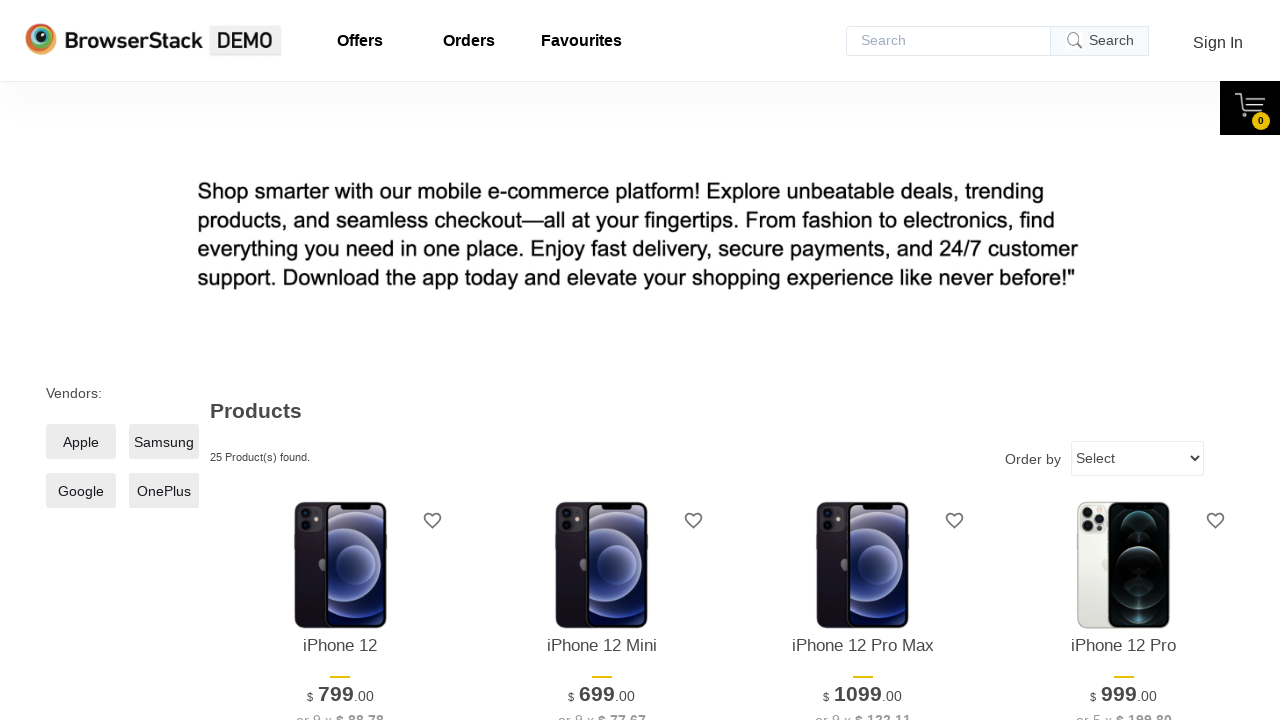

Verified page title contains 'StackDemo'
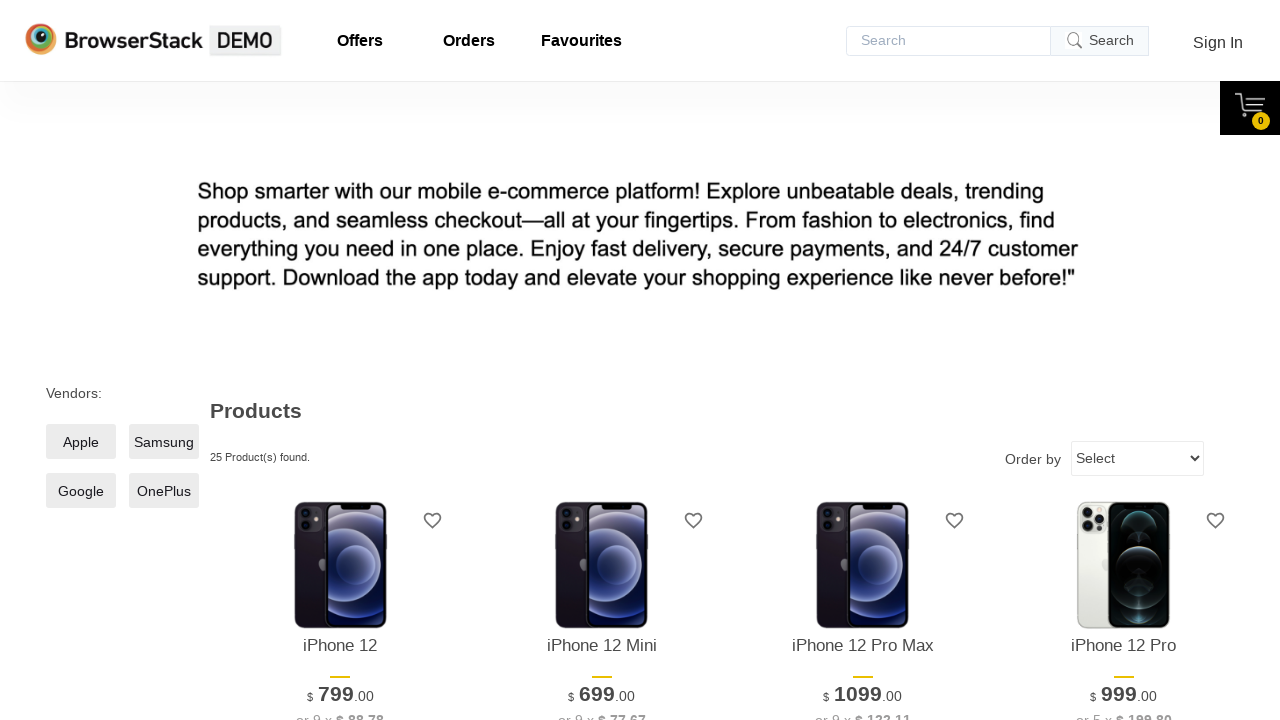

Retrieved product name from main page
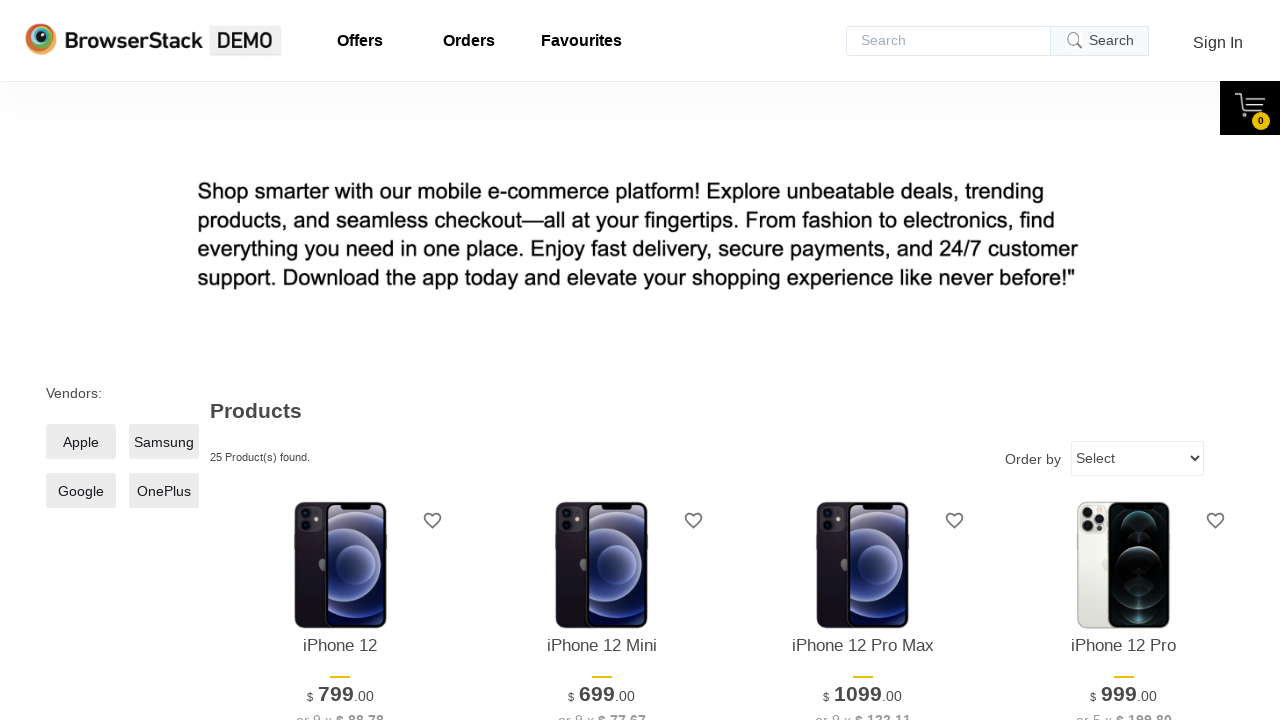

Clicked add to cart button for first product at (340, 361) on xpath=//*[@id='1']/div[4]
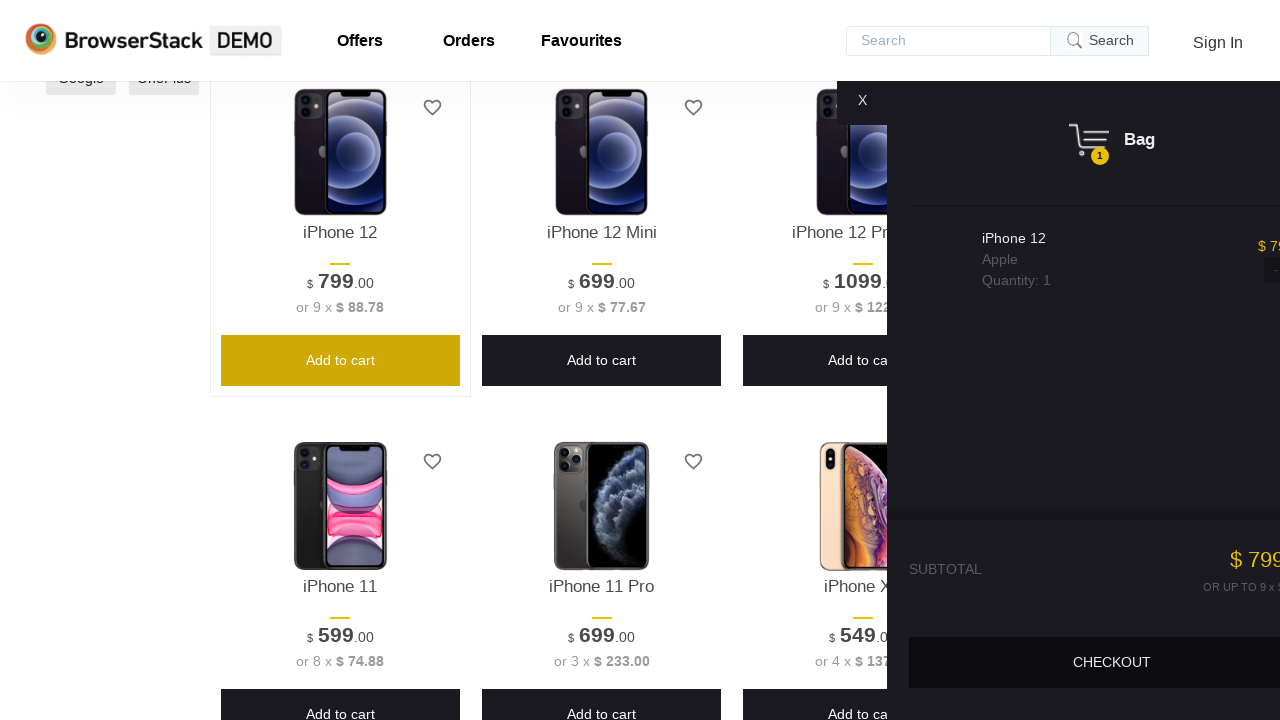

Waited for cart content to load
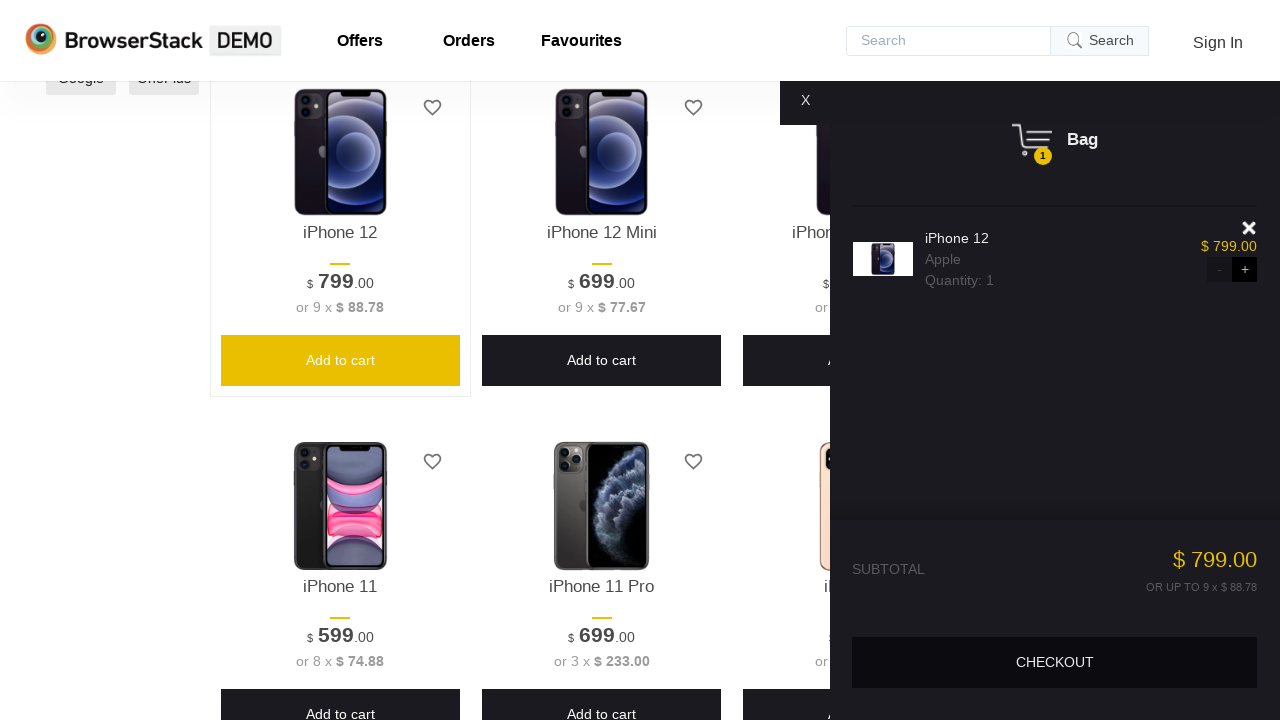

Verified cart is visible
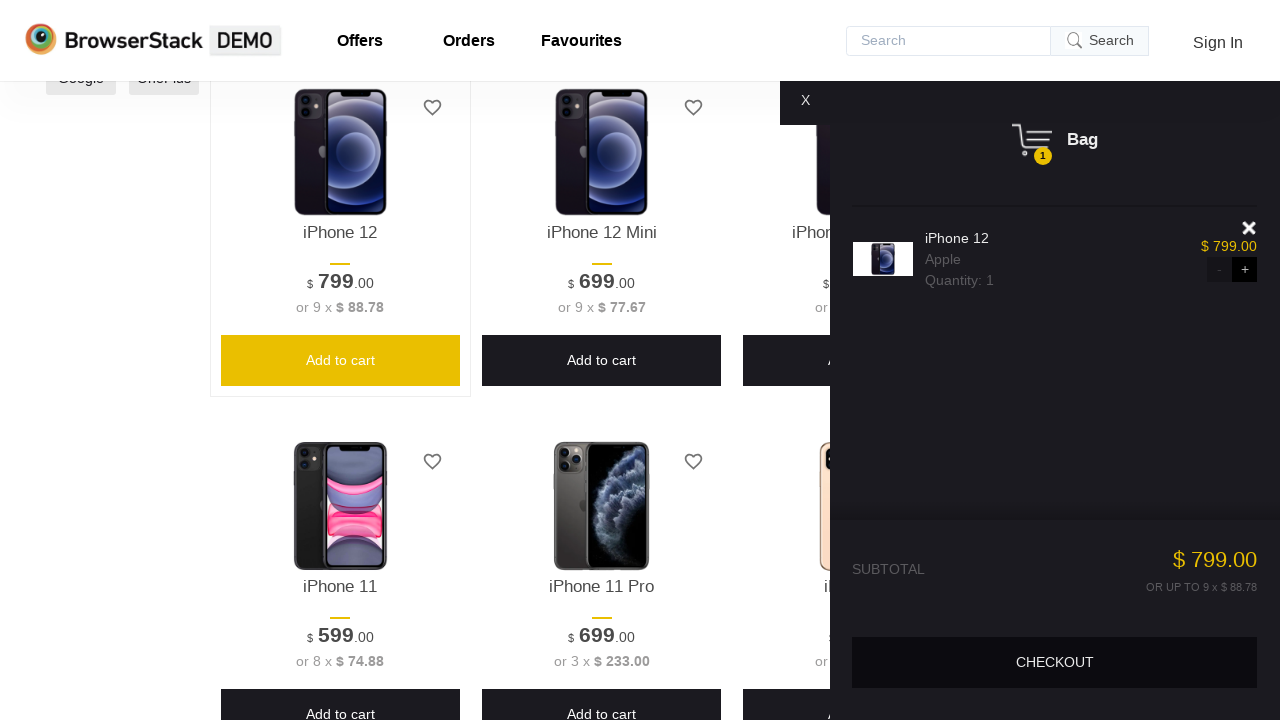

Retrieved product name from shopping cart
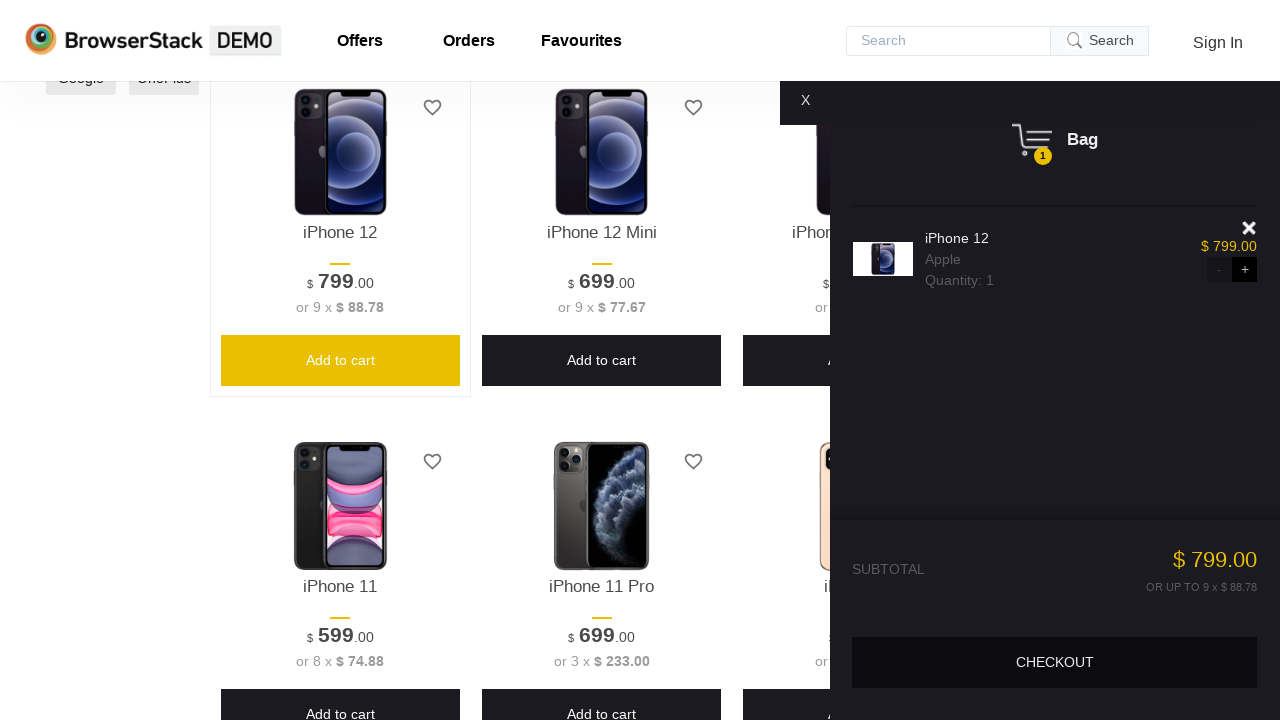

Verified product in cart matches product on main page
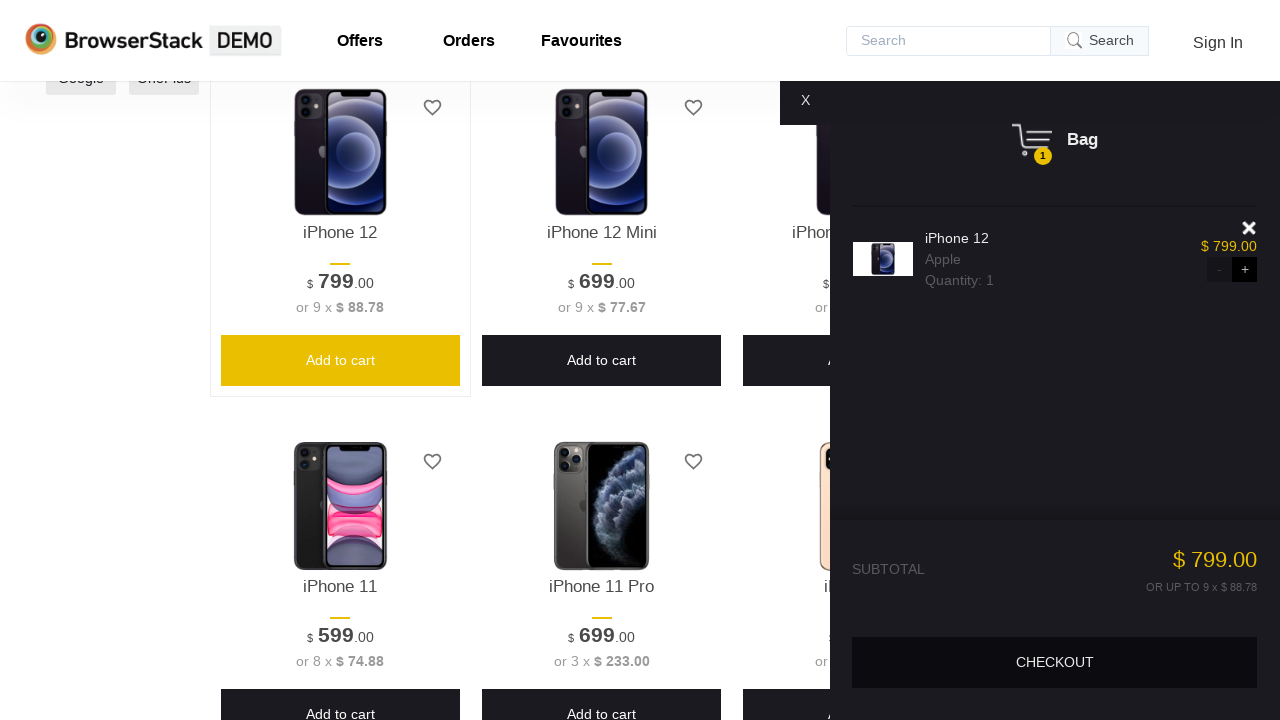

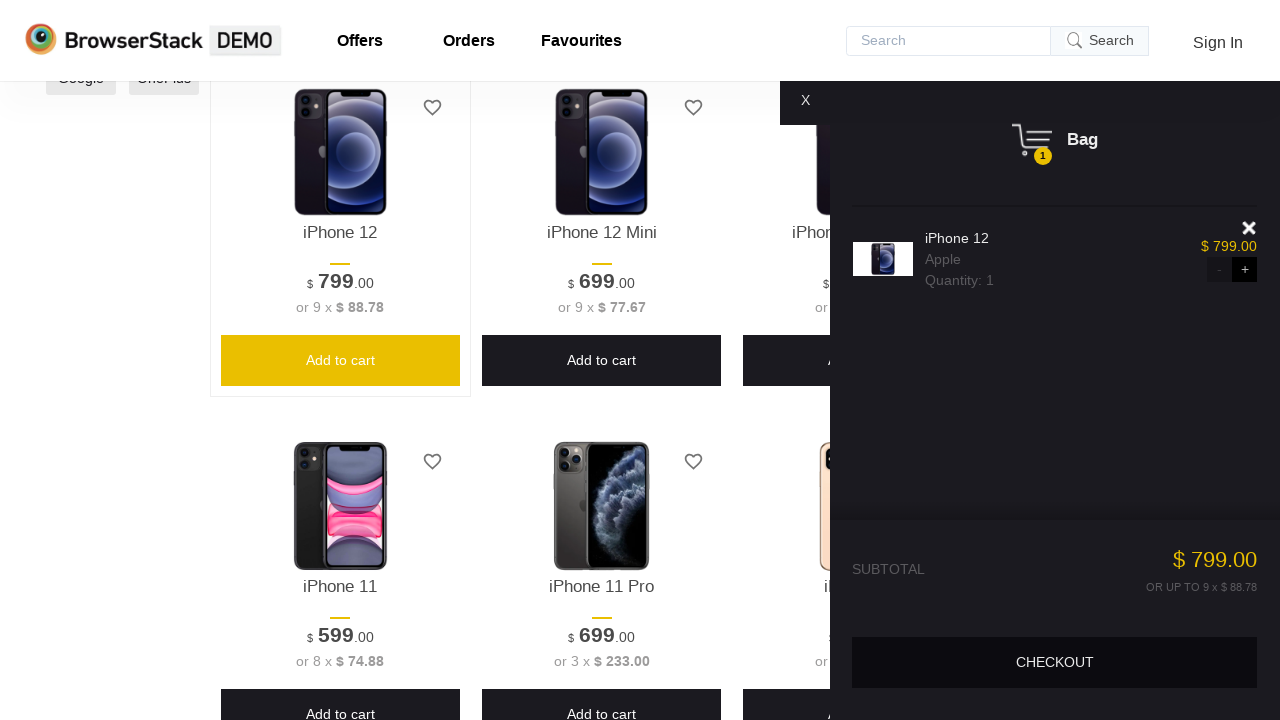